Tests range slider by using arrow keys to increment value

Starting URL: https://bonigarcia.dev/selenium-webdriver-java/web-form.html

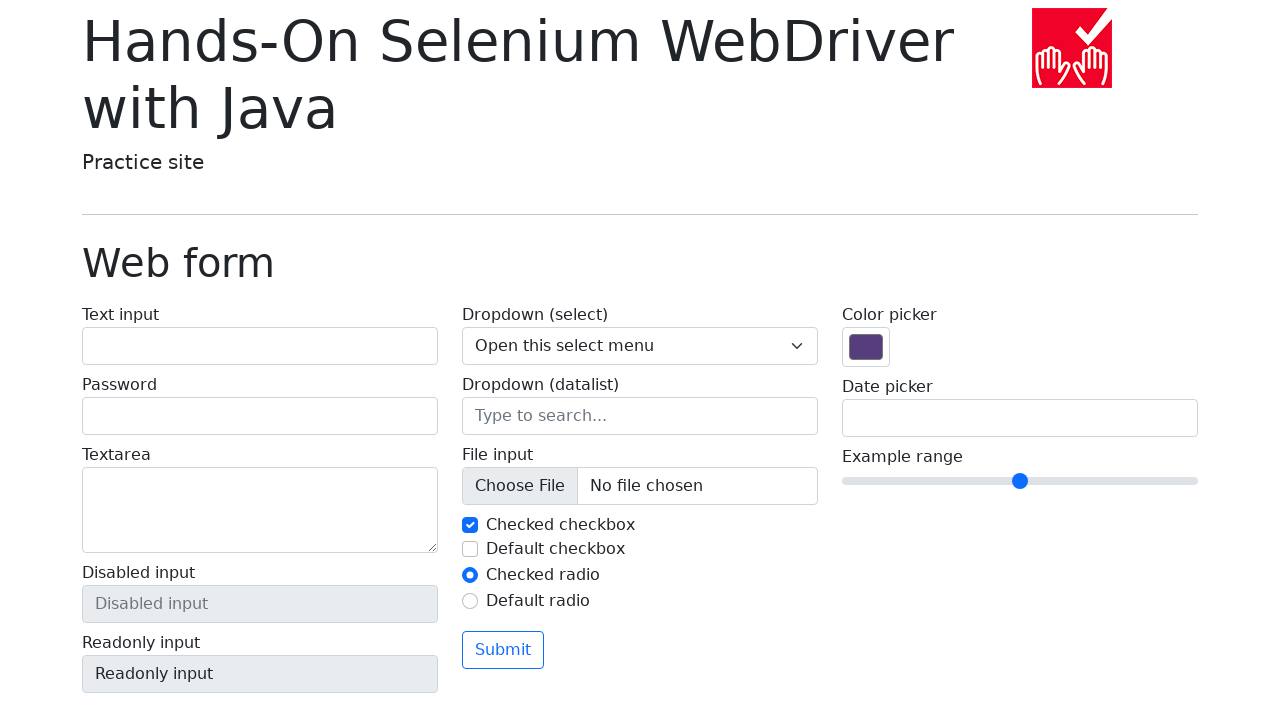

Navigated to web form page
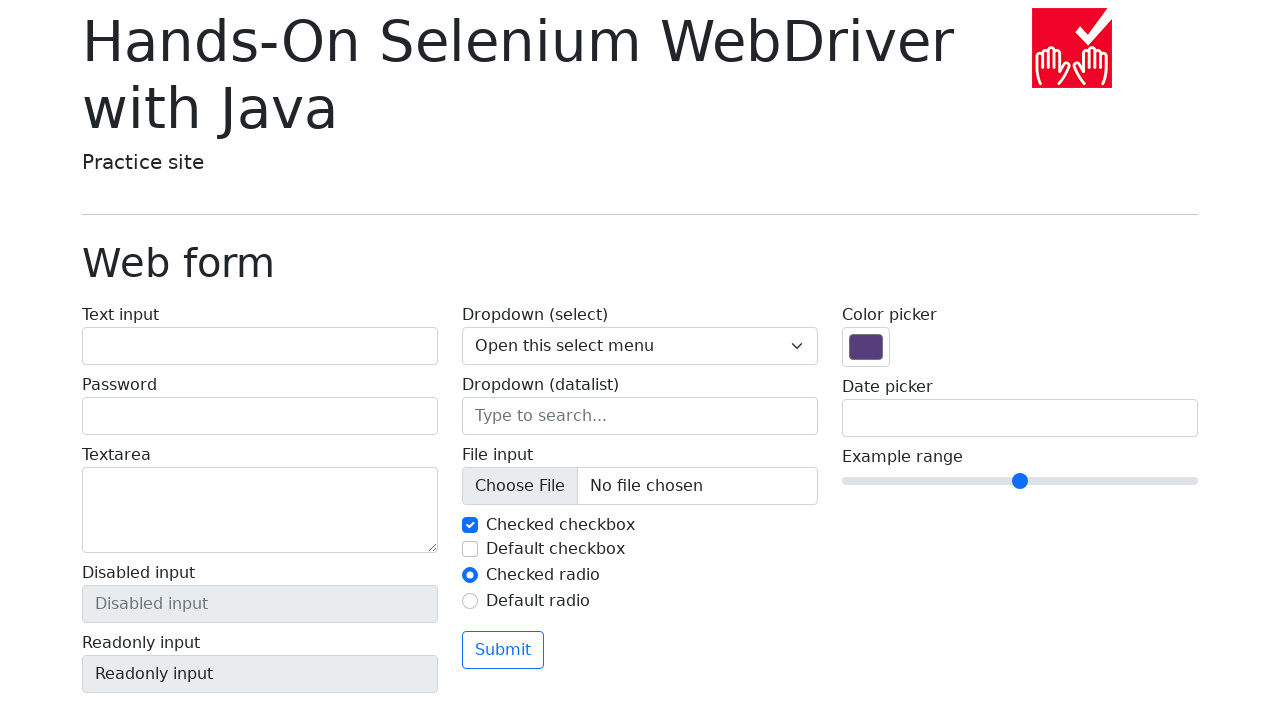

Located range slider input element
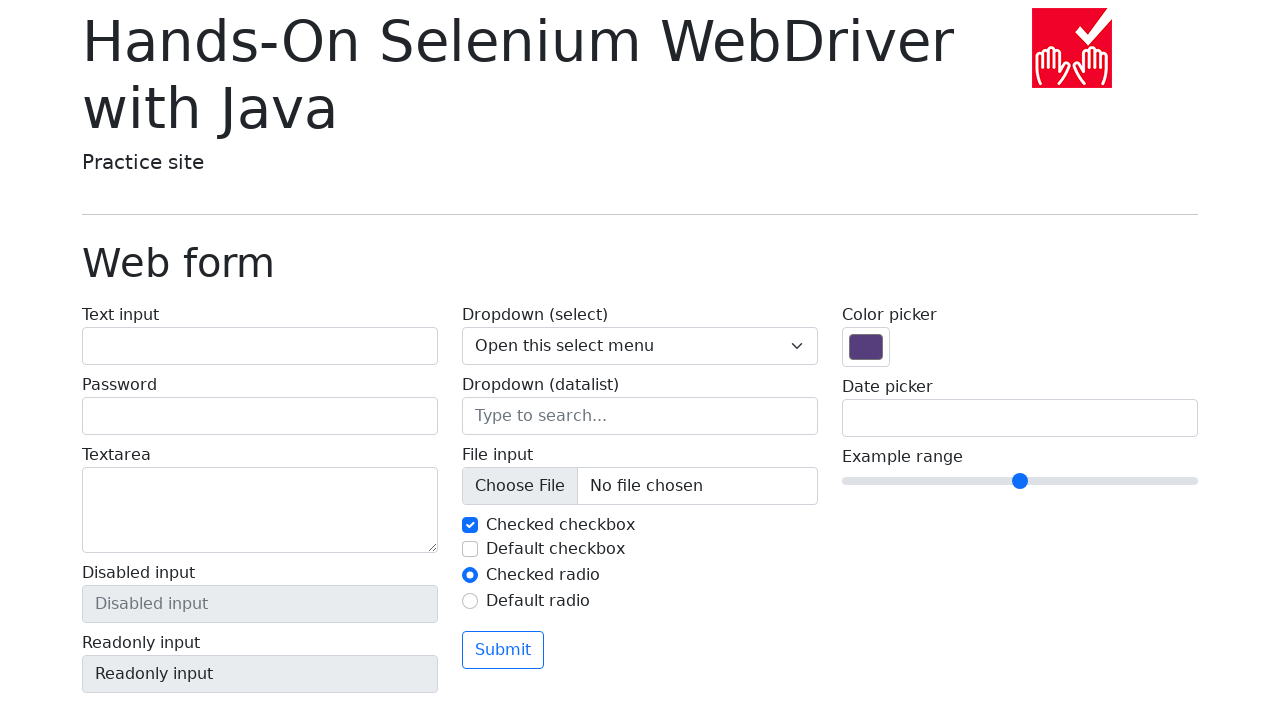

Retrieved initial range slider value: 5
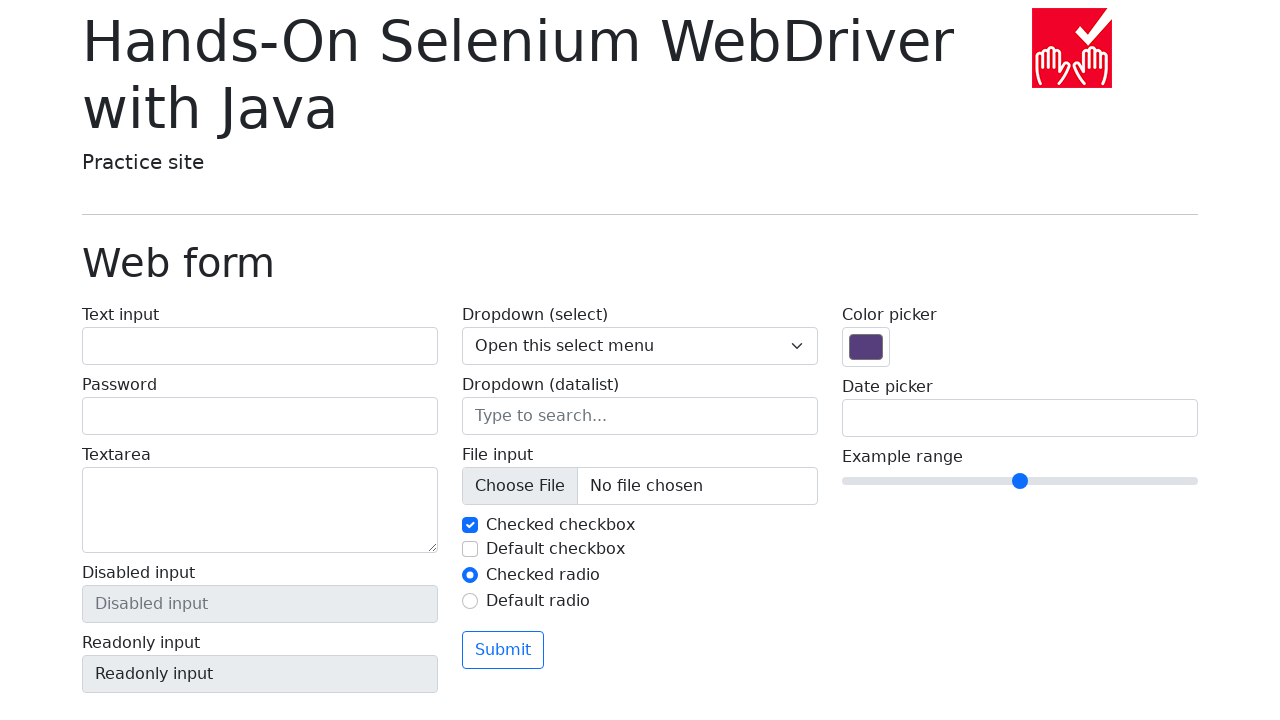

Focused on range slider input on input[type='range']
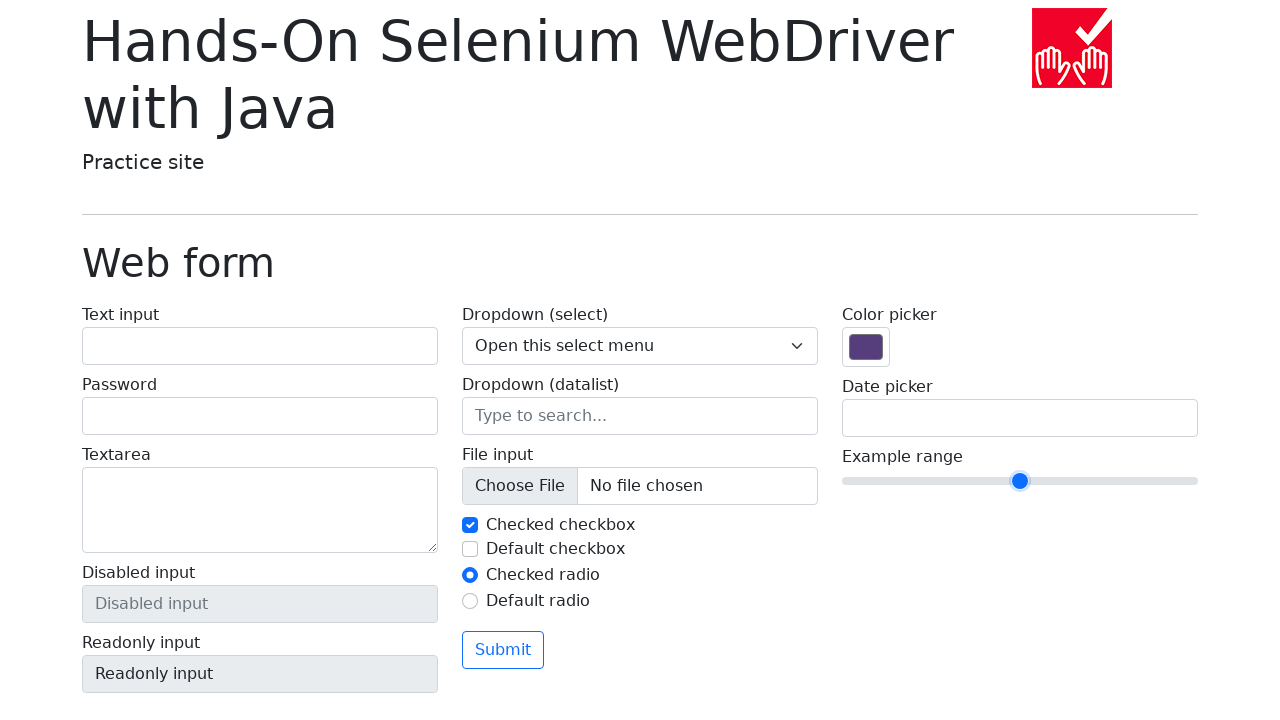

Pressed ArrowRight key to increment range value
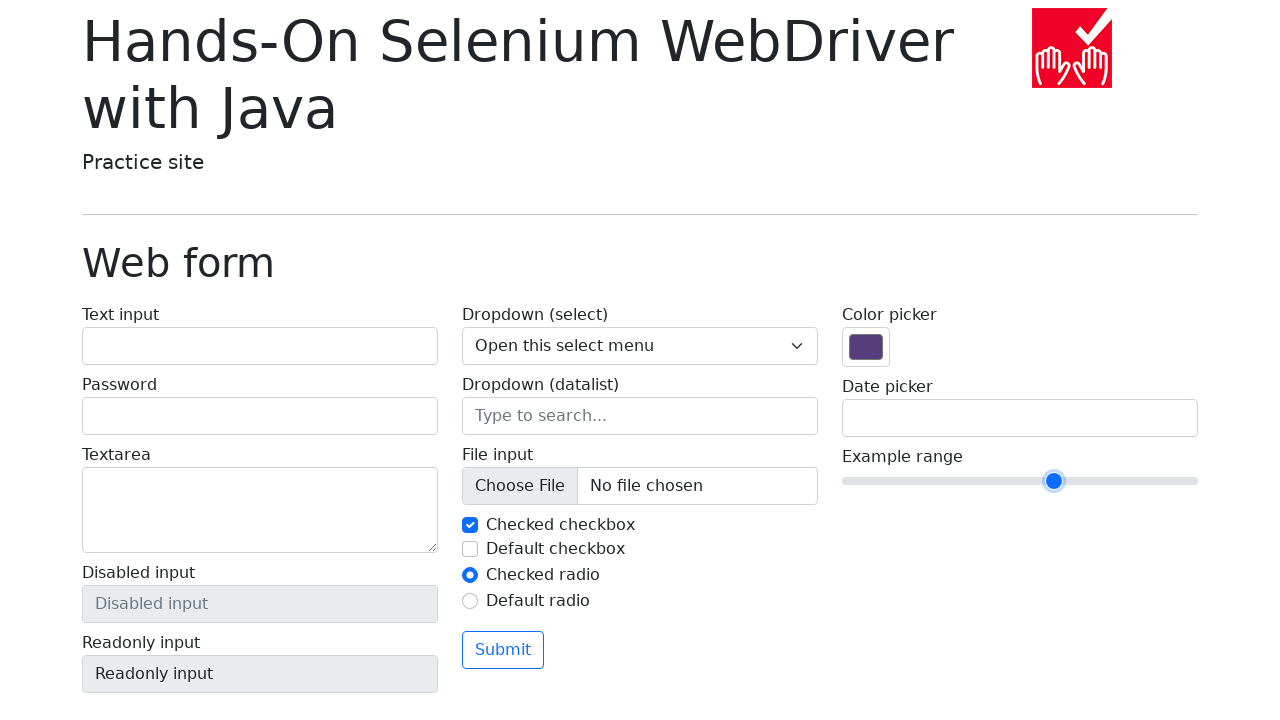

Pressed ArrowRight key again to increment range value
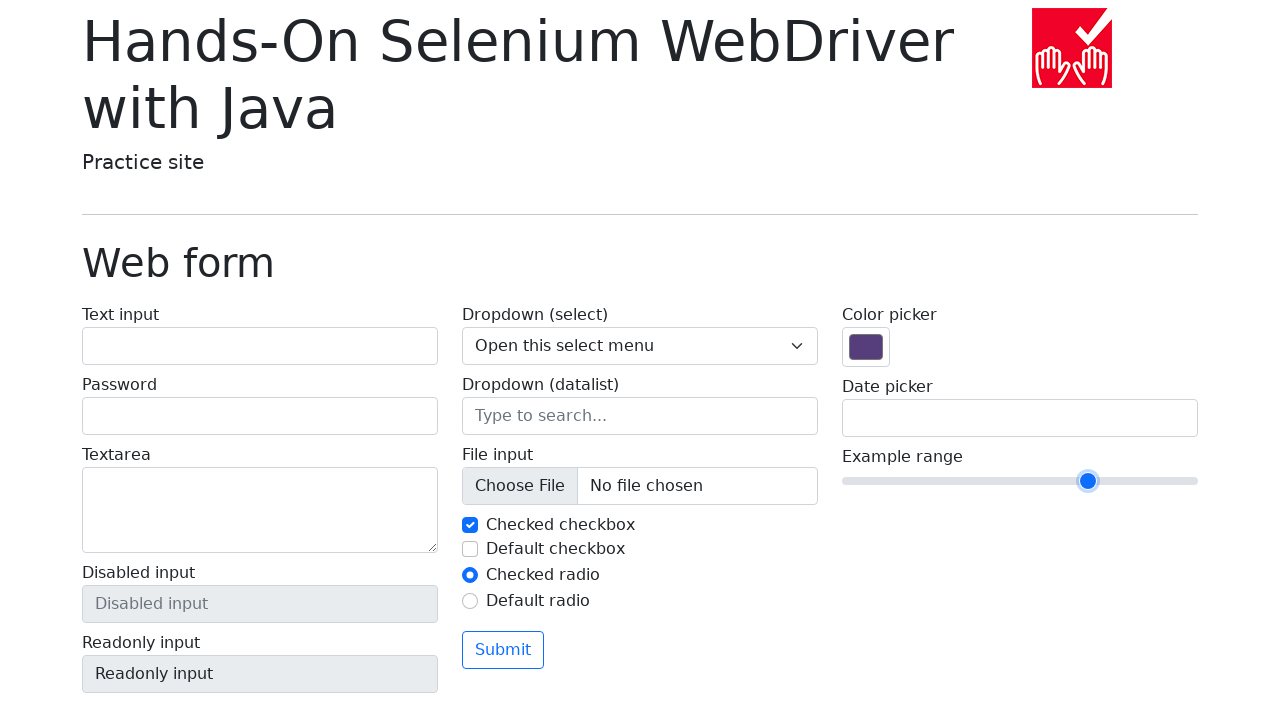

Set expected range value to 7
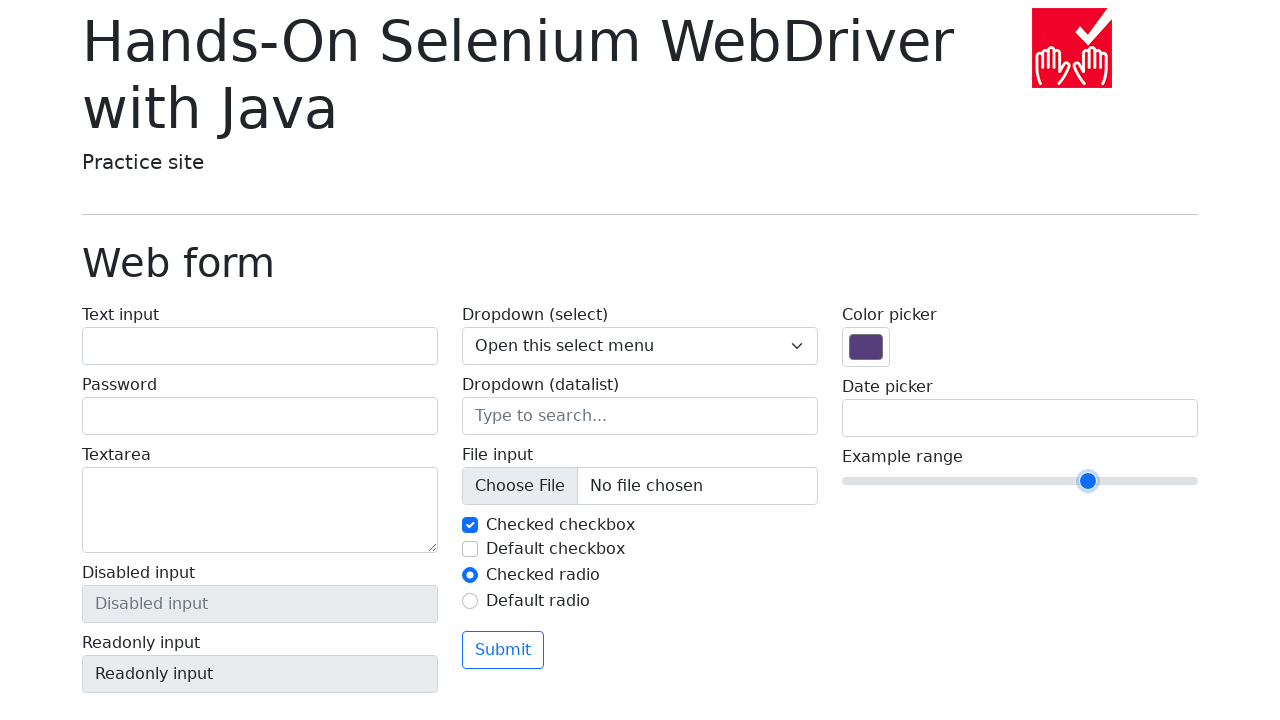

Verified range slider value increased by 2 to 7
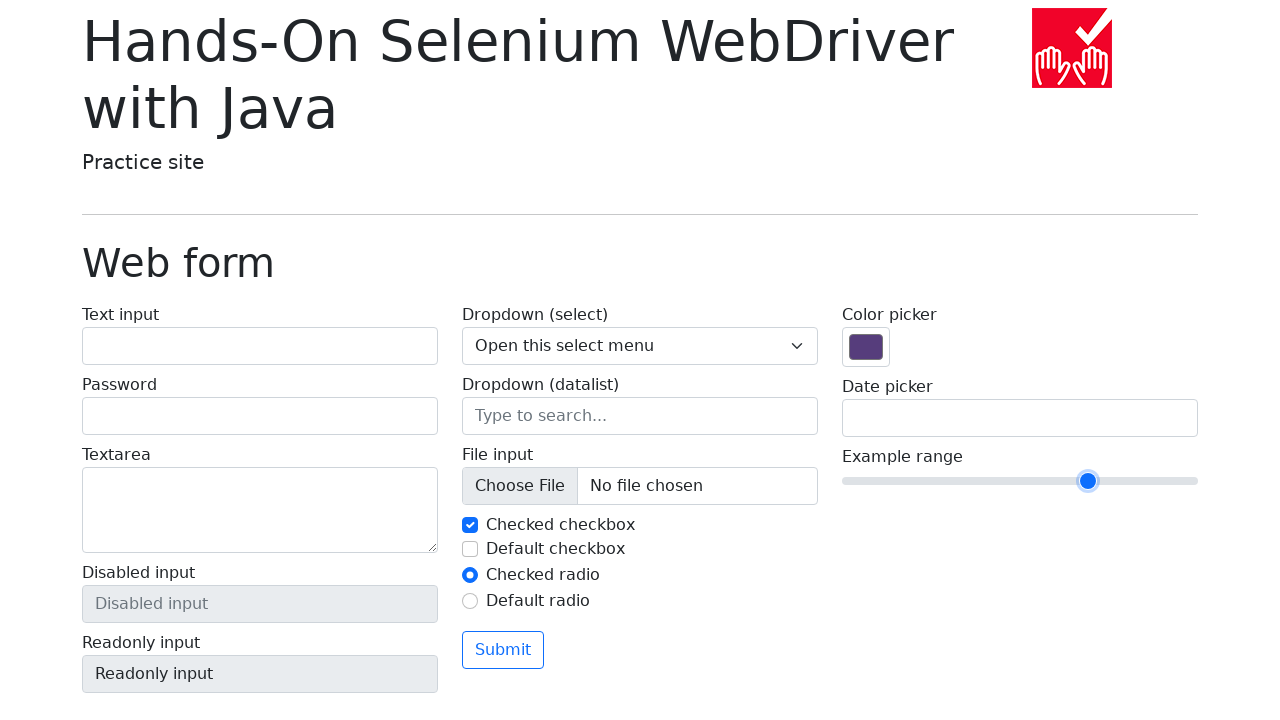

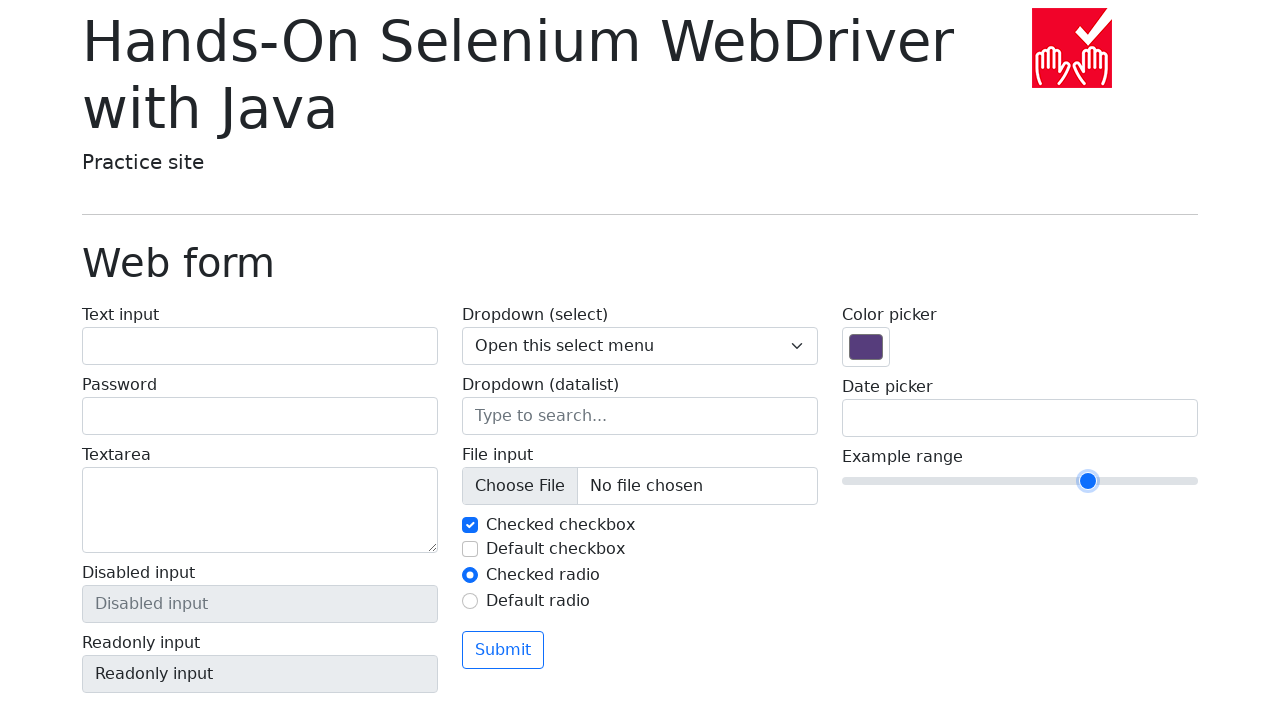